Tests browser window switching functionality by clicking a link that opens a new window, then switching to that new window and verifying the switch by checking the title.

Starting URL: https://the-internet.herokuapp.com/windows

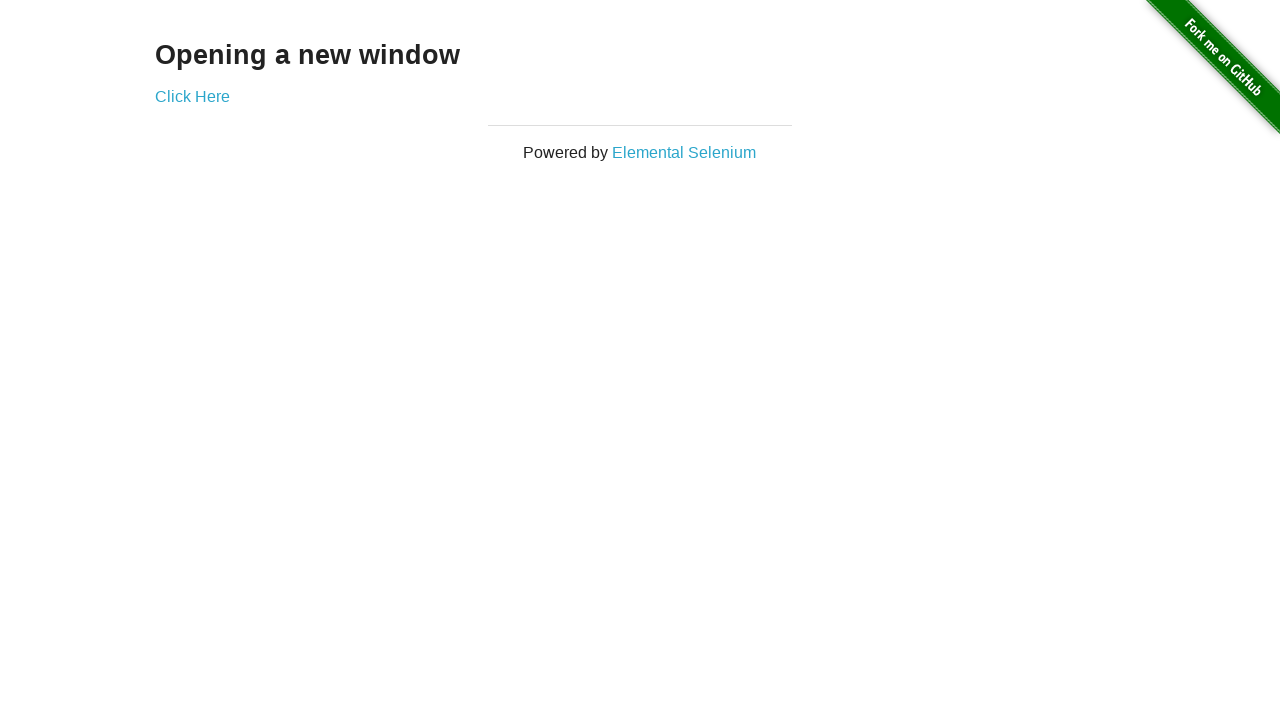

Clicked 'Click Here' link to open new window at (192, 96) on xpath=//*[contains(text(),'Click Here')]
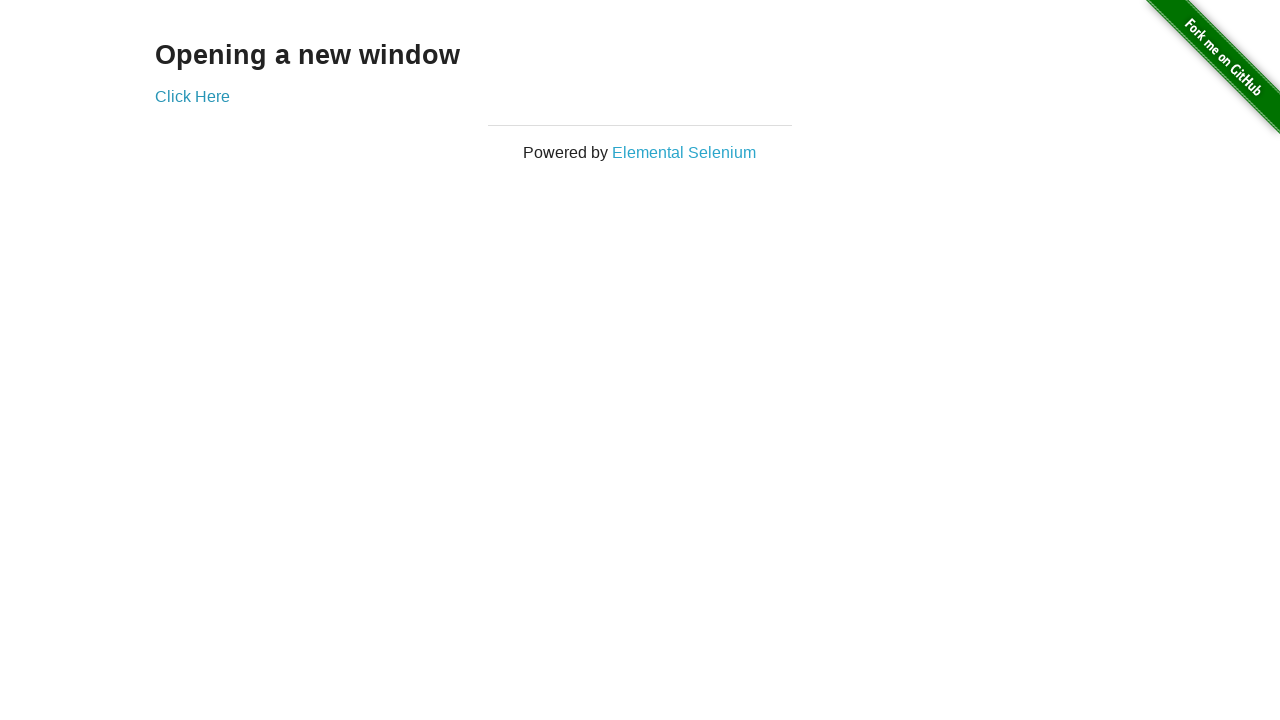

New window opened and retrieved
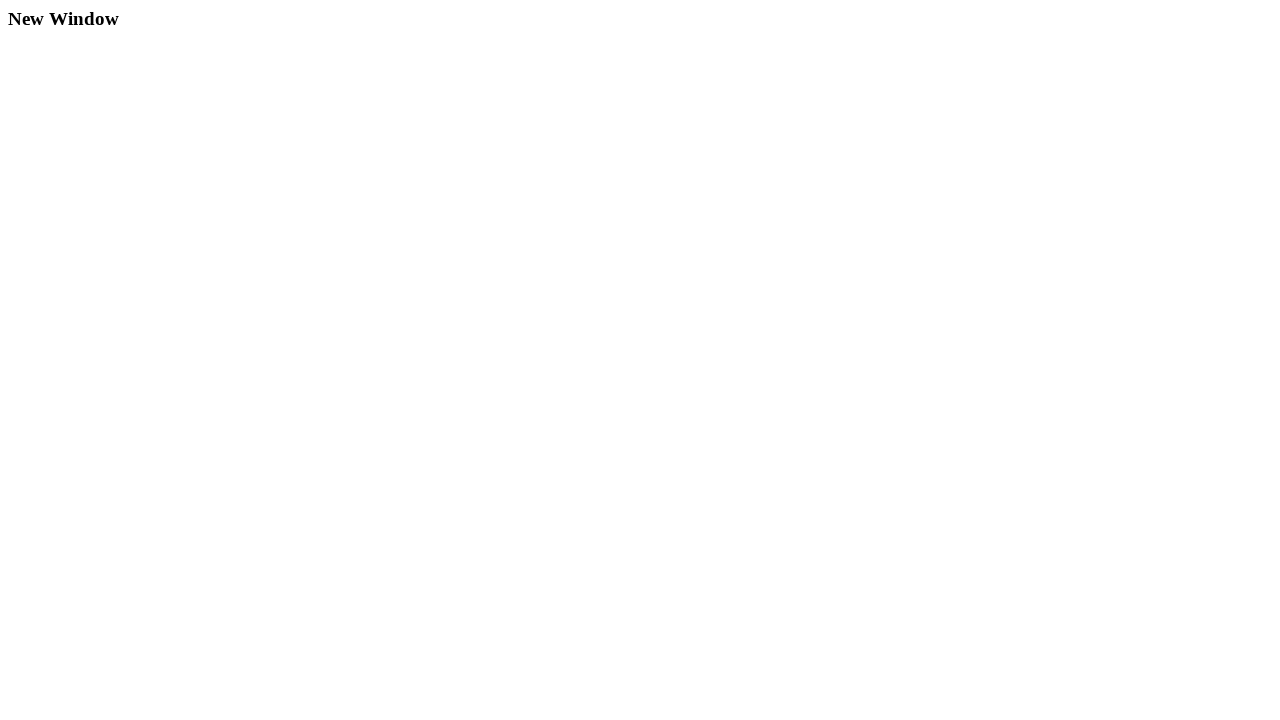

New window page fully loaded
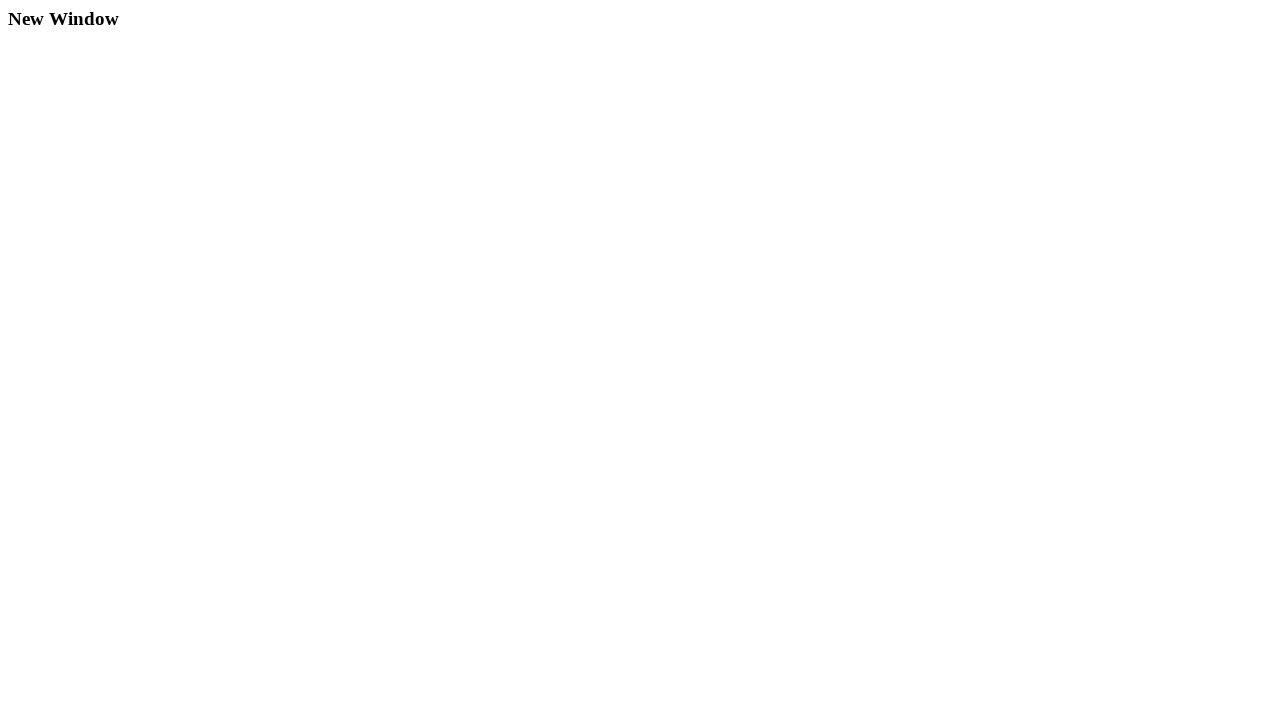

Verified new window contains 'New Window' heading
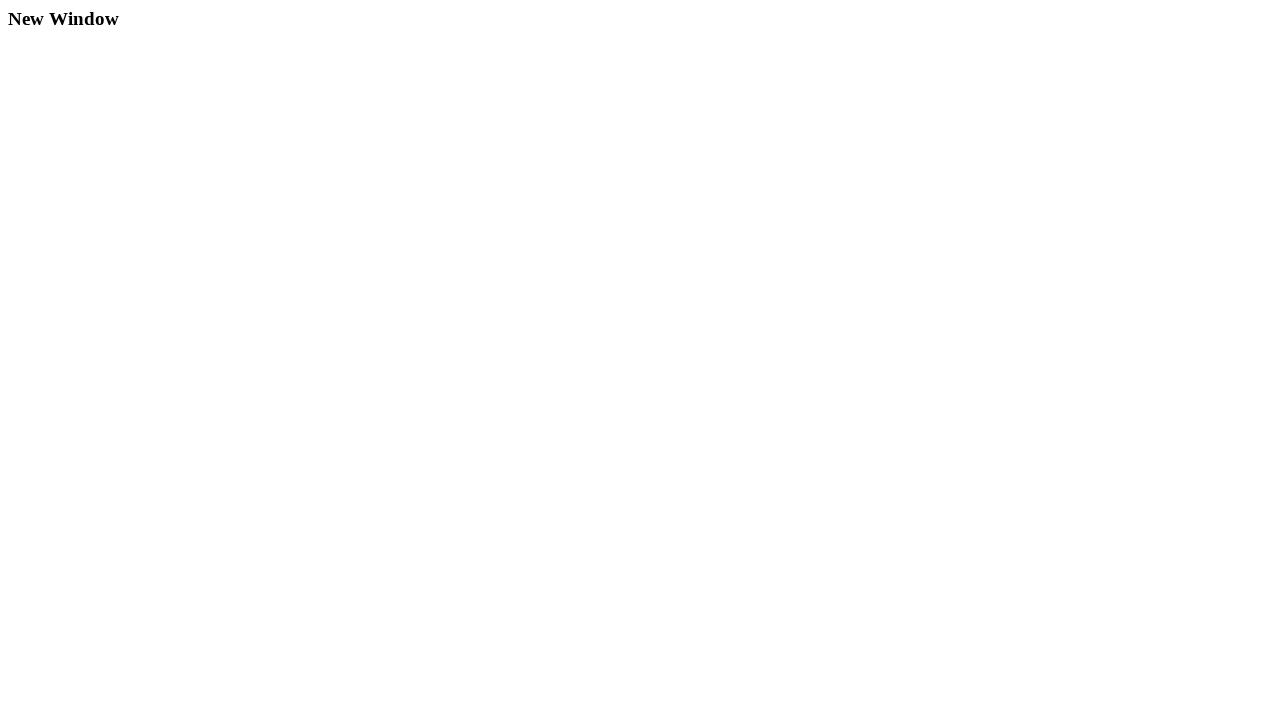

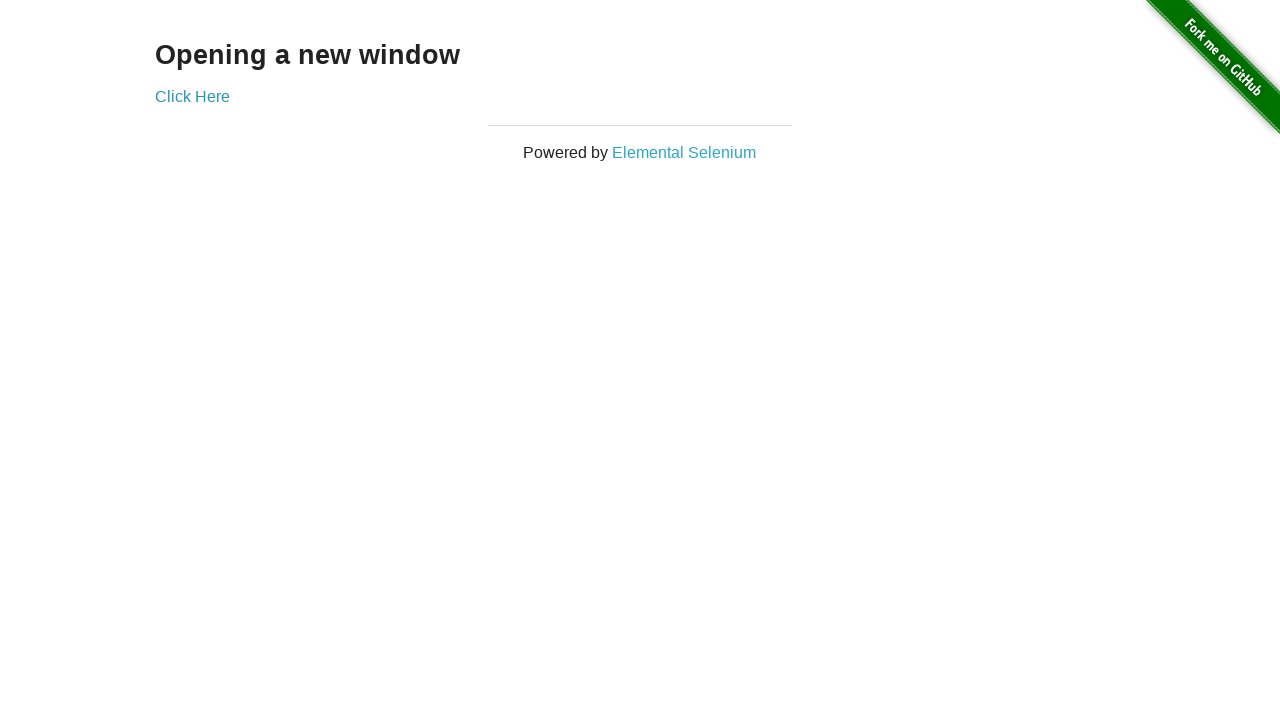